Tests the global navigation menu on the ParaBank homepage by clicking through various navigation links to verify they work correctly - About Us, Services, Products, Solutions, and Admin pages.

Starting URL: https://parabank.parasoft.com/

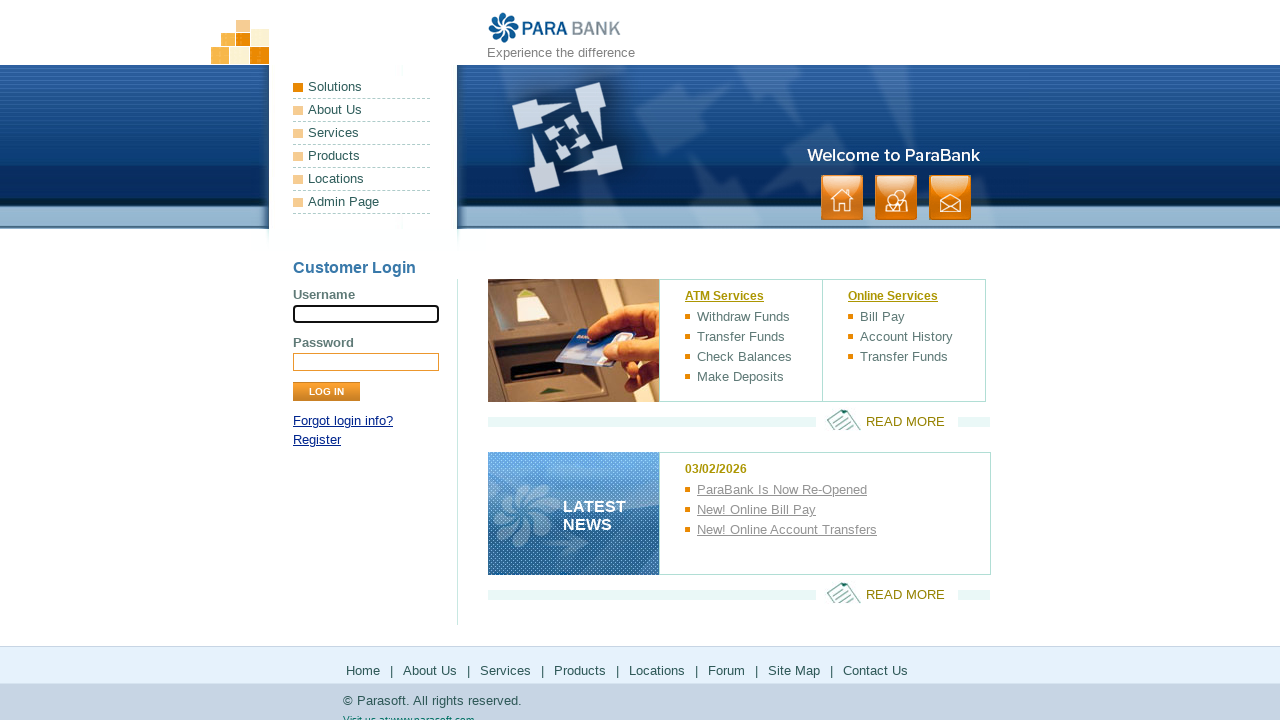

Clicked 'About Us' link in global navigation menu at (362, 110) on a:has-text('About Us')
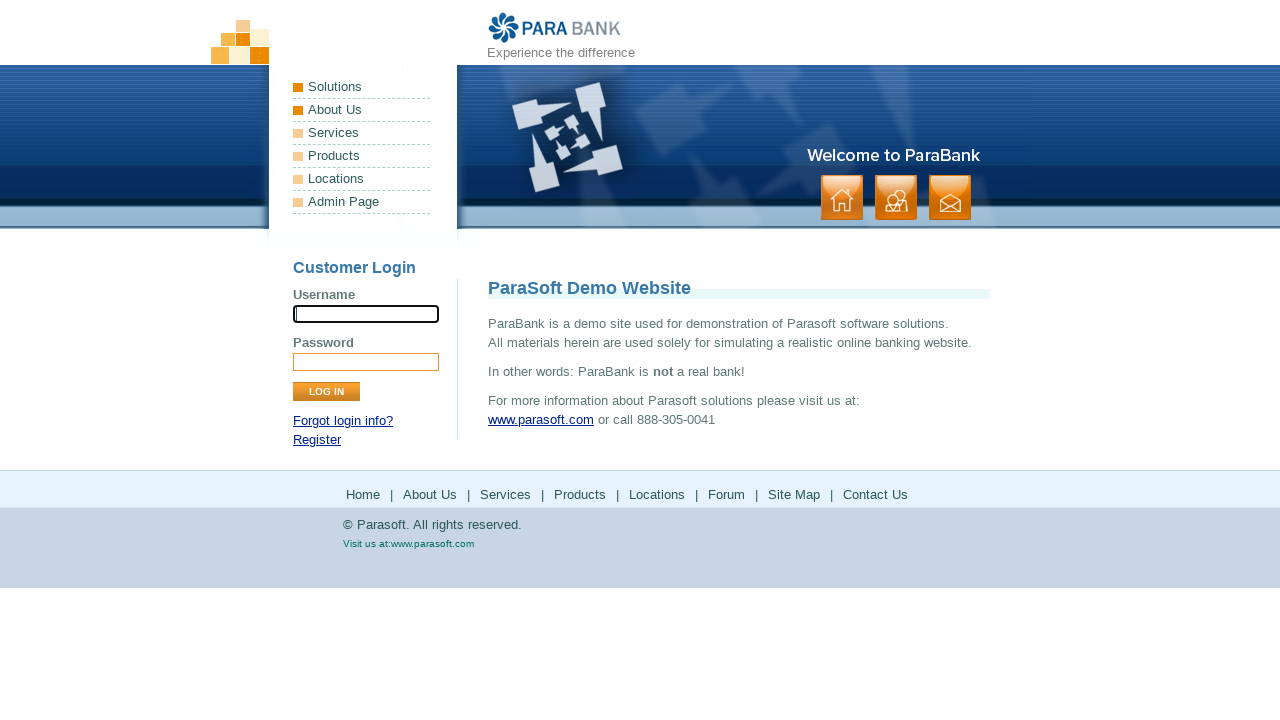

About Us page loaded successfully
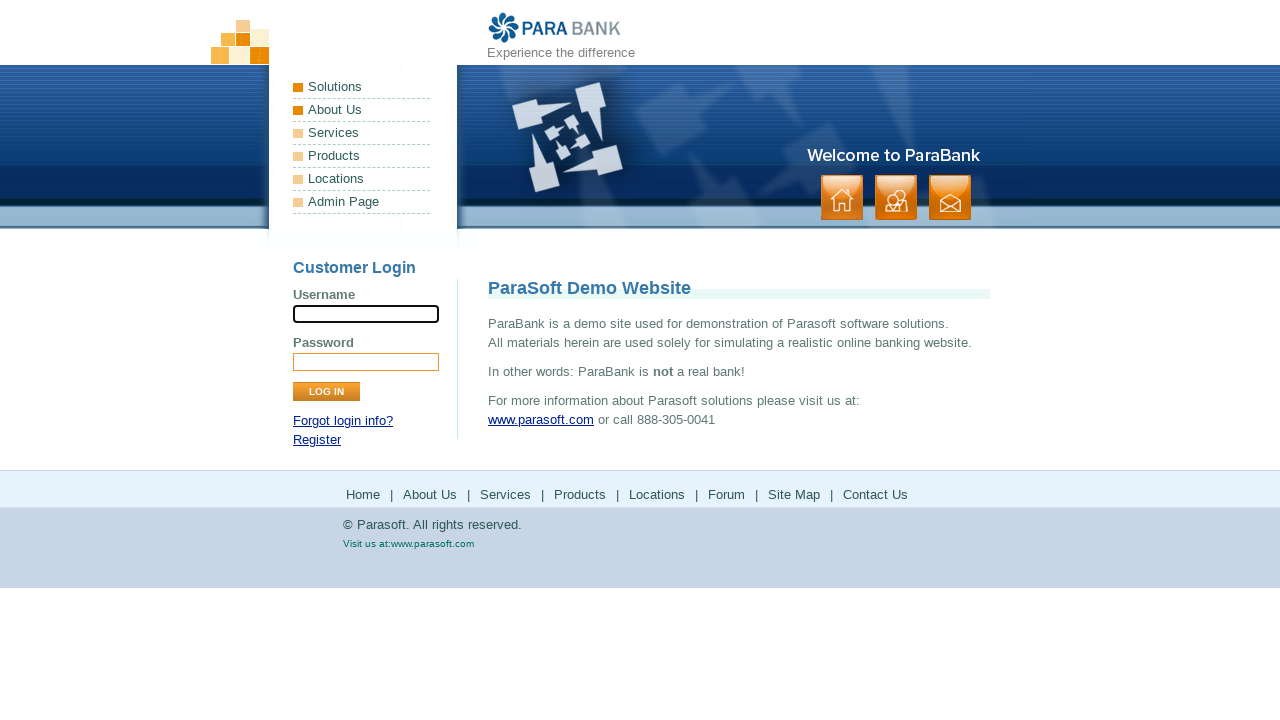

Navigated back to ParaBank homepage
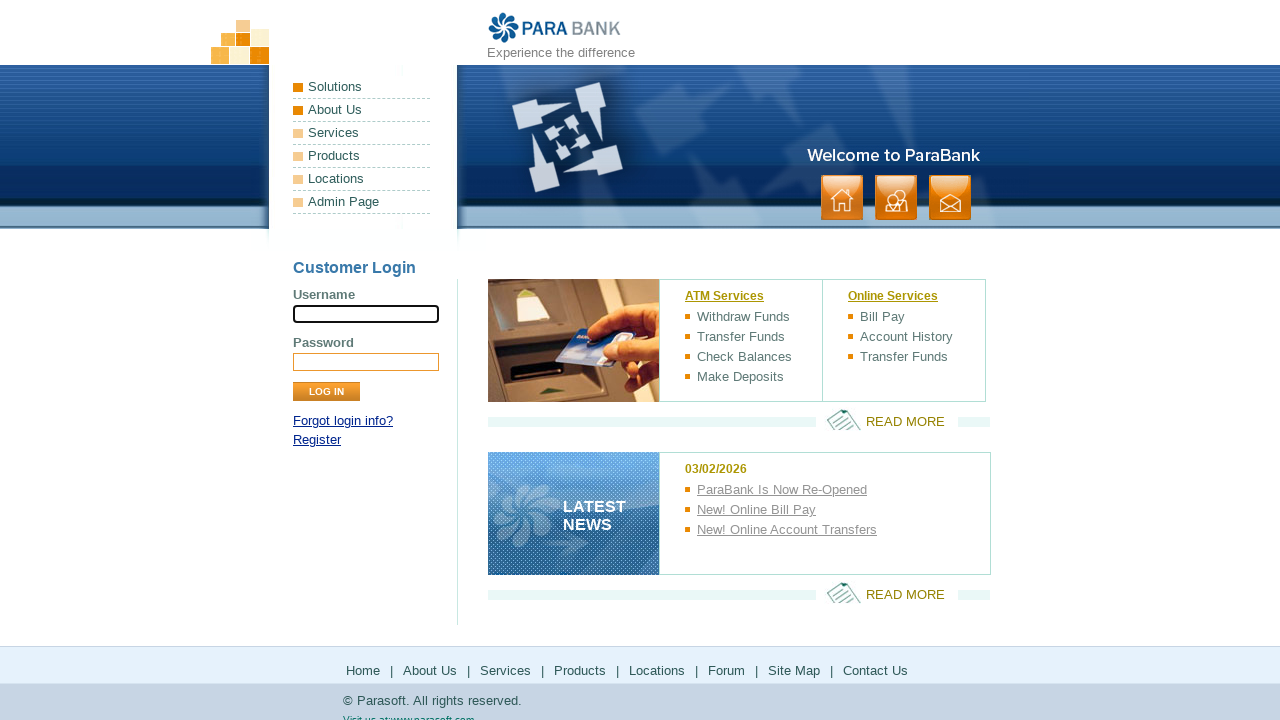

Clicked 'Services' link in global navigation menu at (362, 133) on a:has-text('Services')
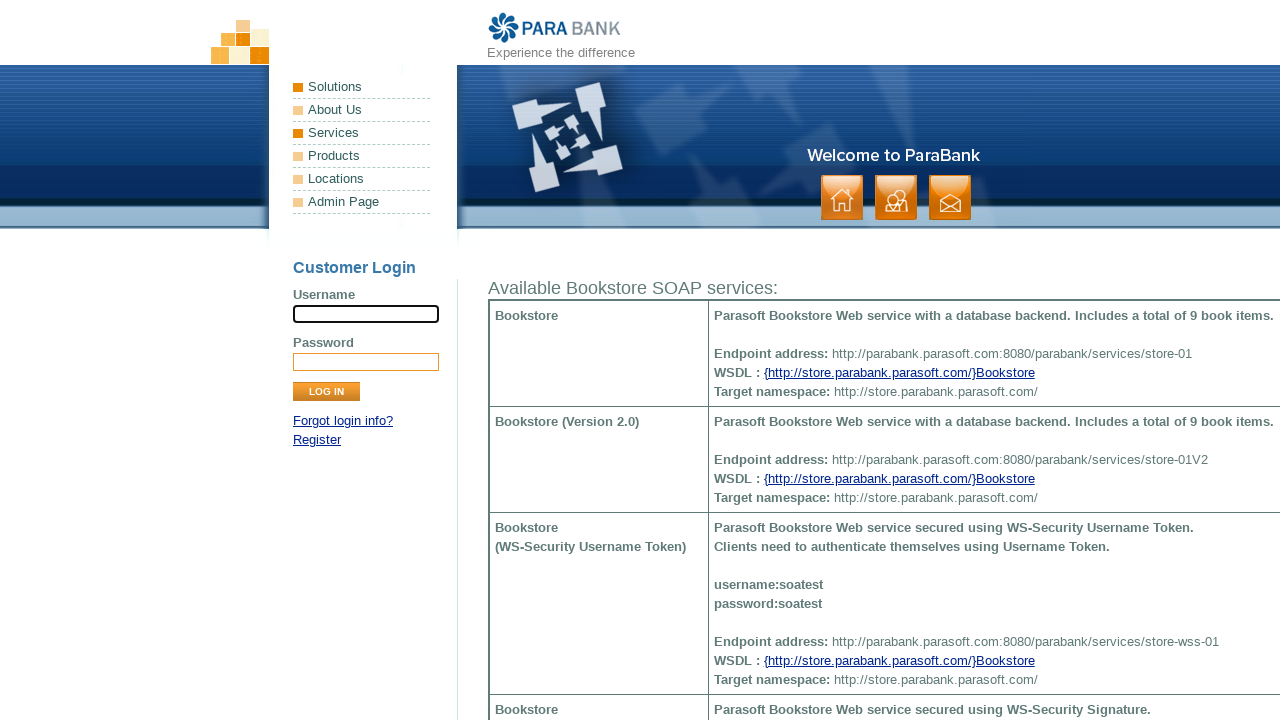

Services page loaded successfully
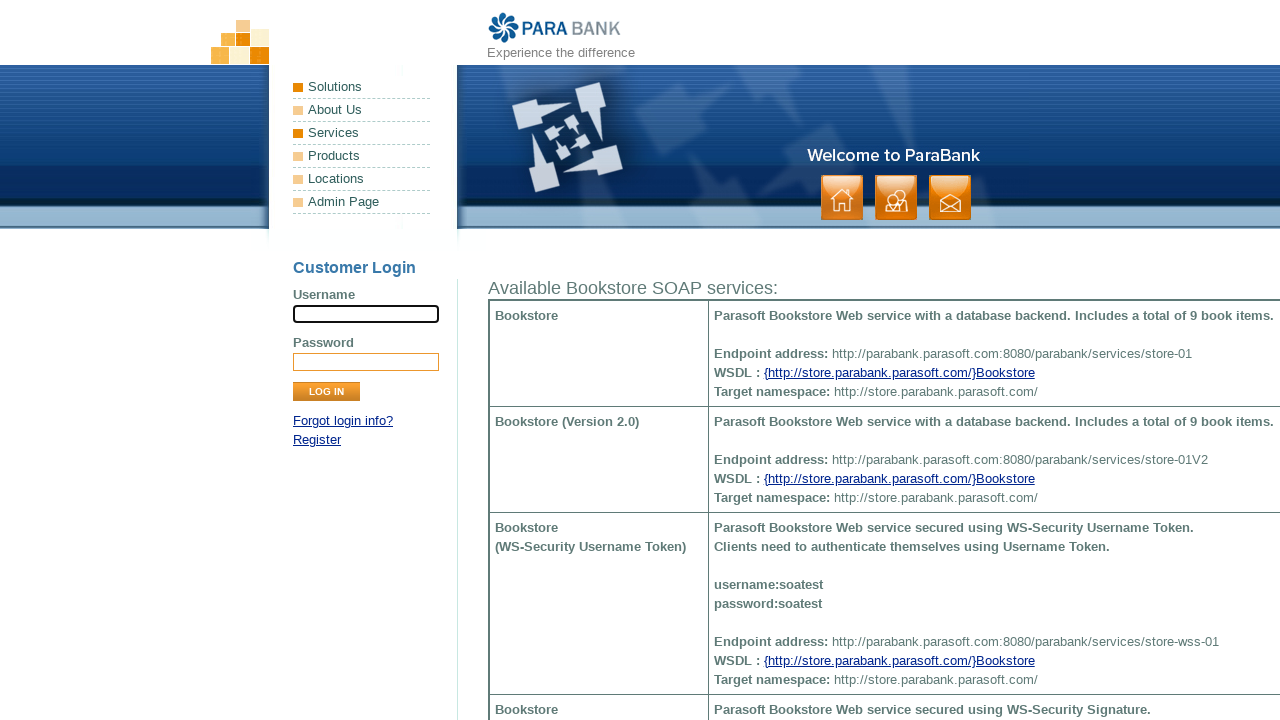

Navigated back to ParaBank homepage
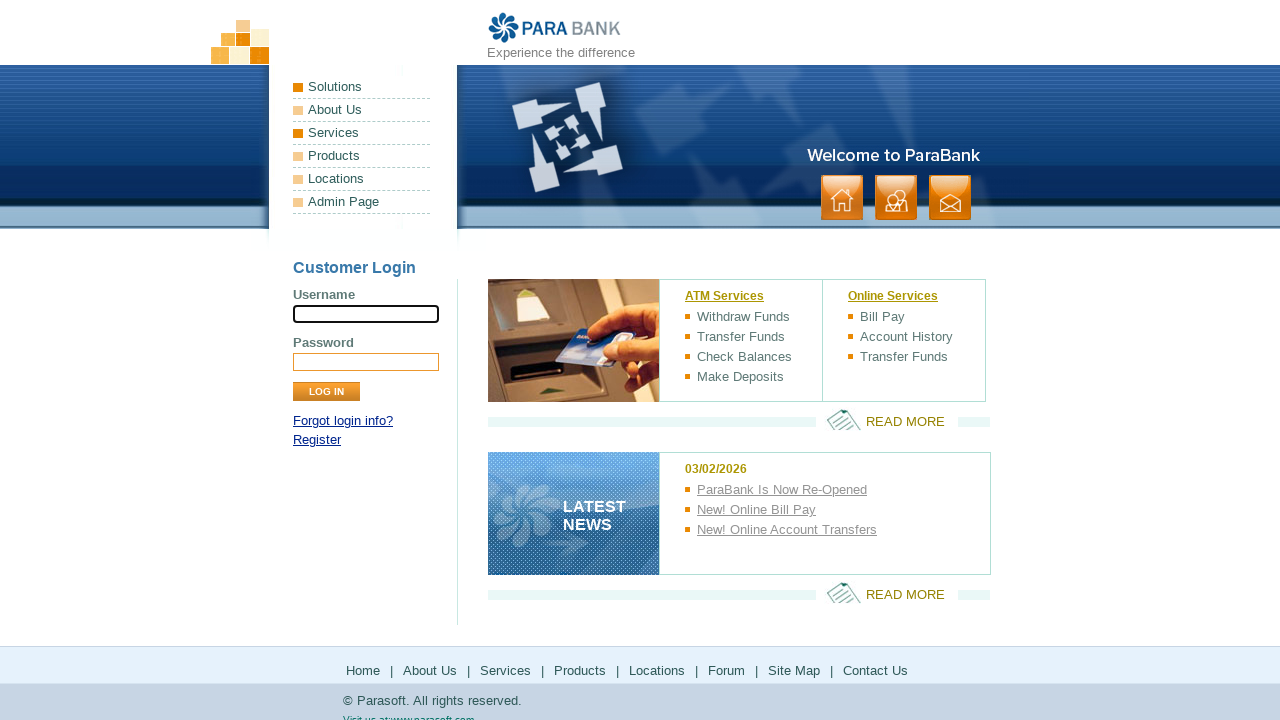

Clicked 'Products' link in global navigation menu at (362, 156) on a:has-text('Products')
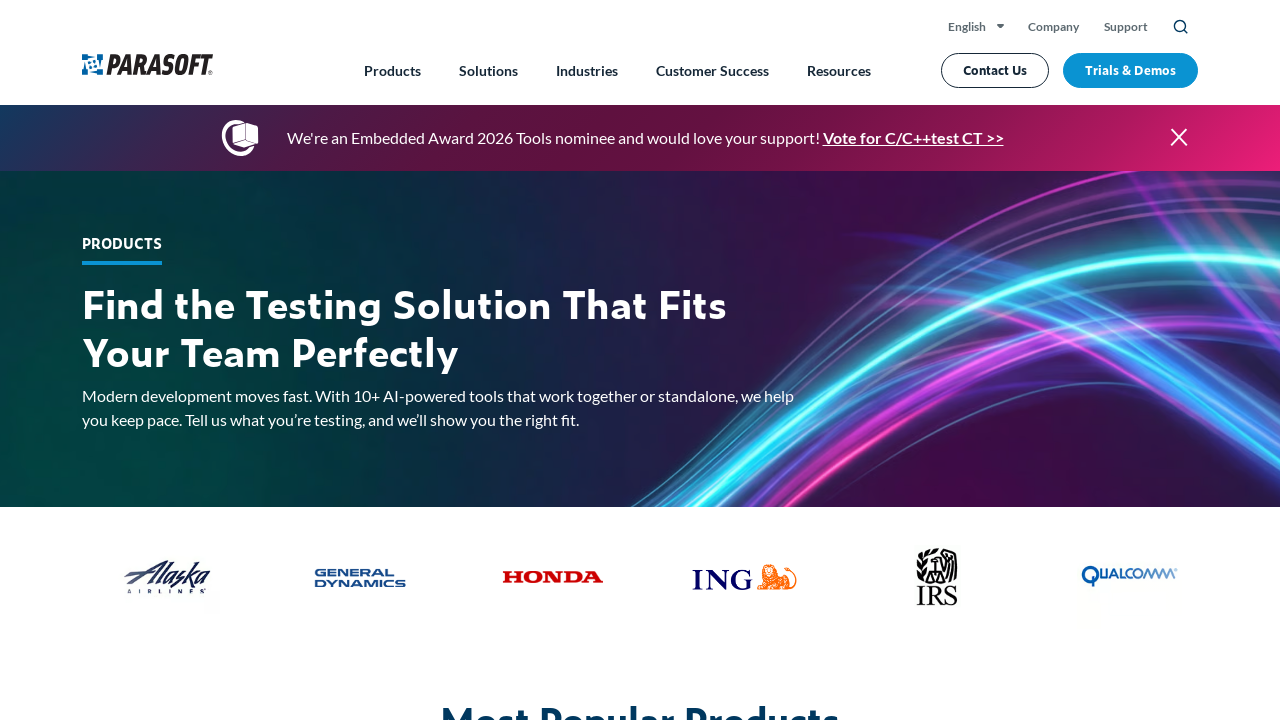

Products page loaded successfully
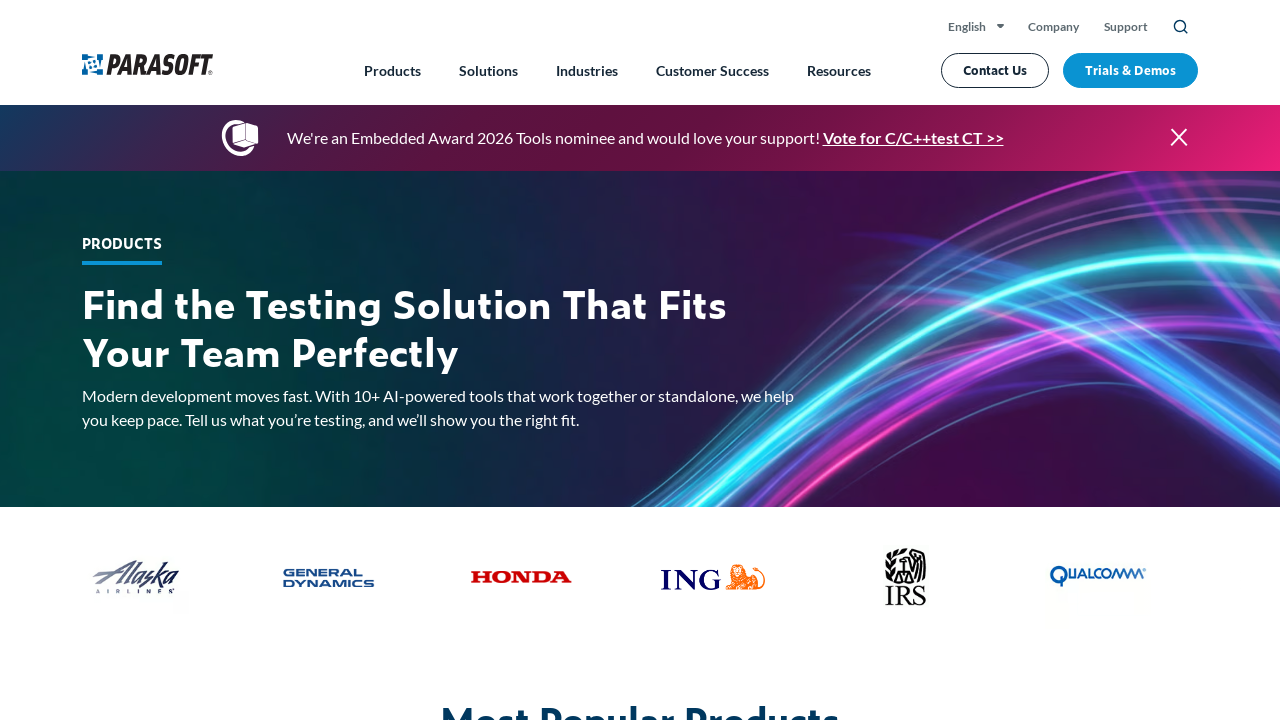

Navigated back to ParaBank homepage
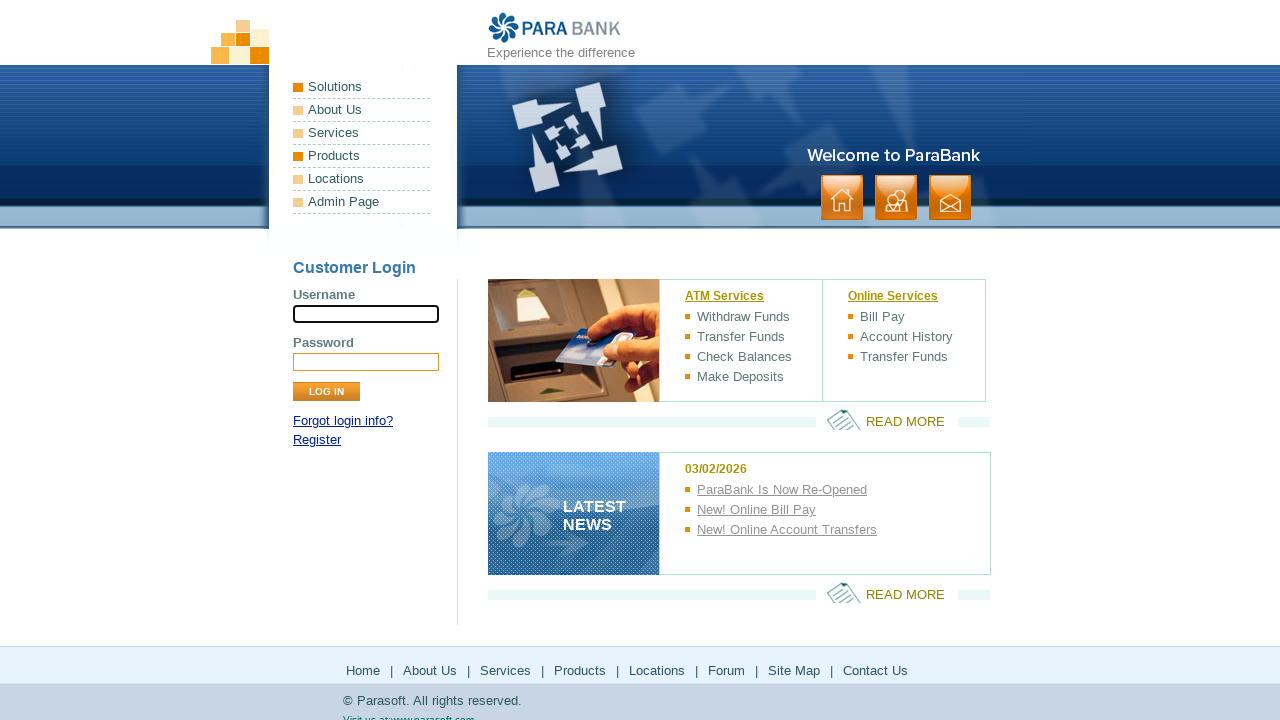

Clicked 'Admin' link in global navigation menu at (362, 202) on a:has-text('Admin')
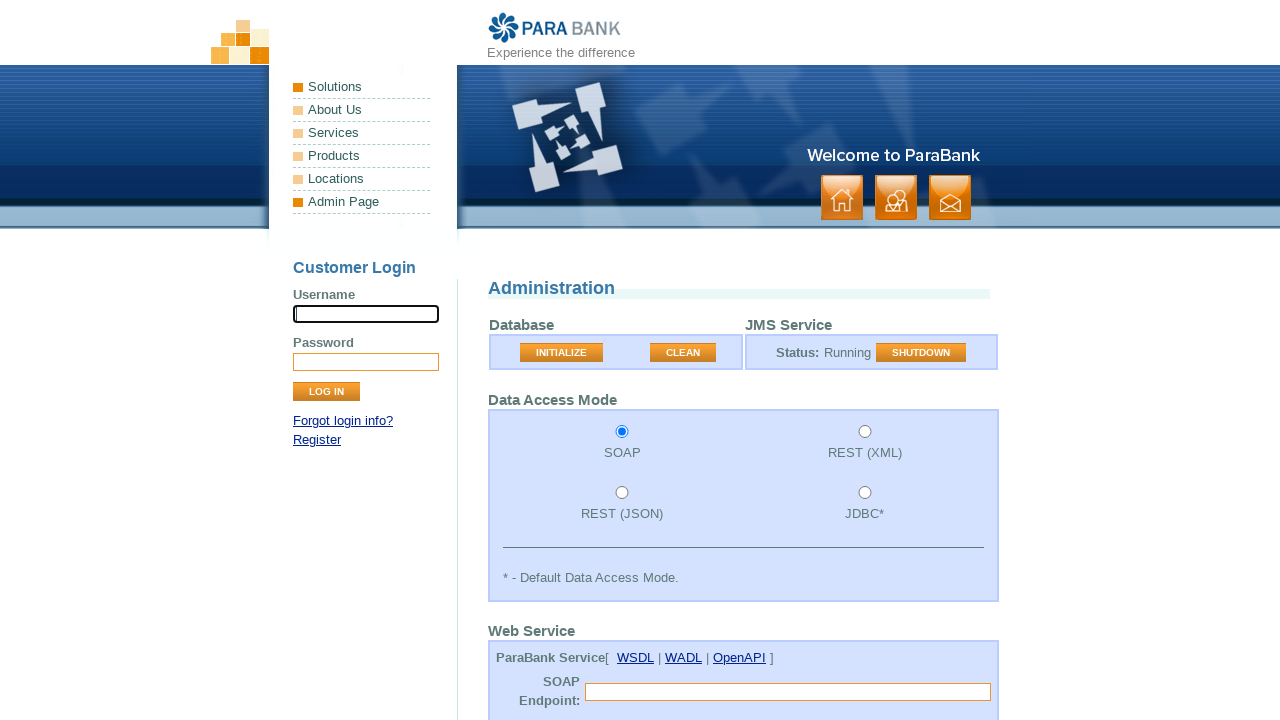

Admin page loaded successfully
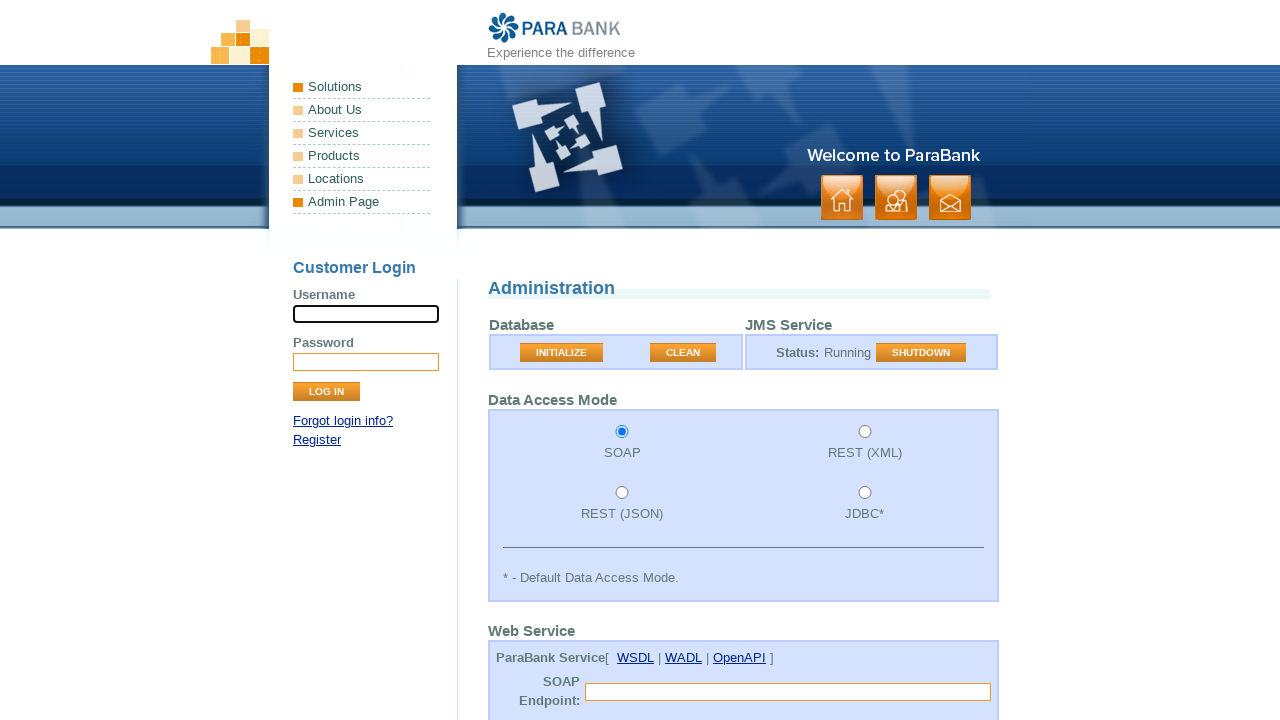

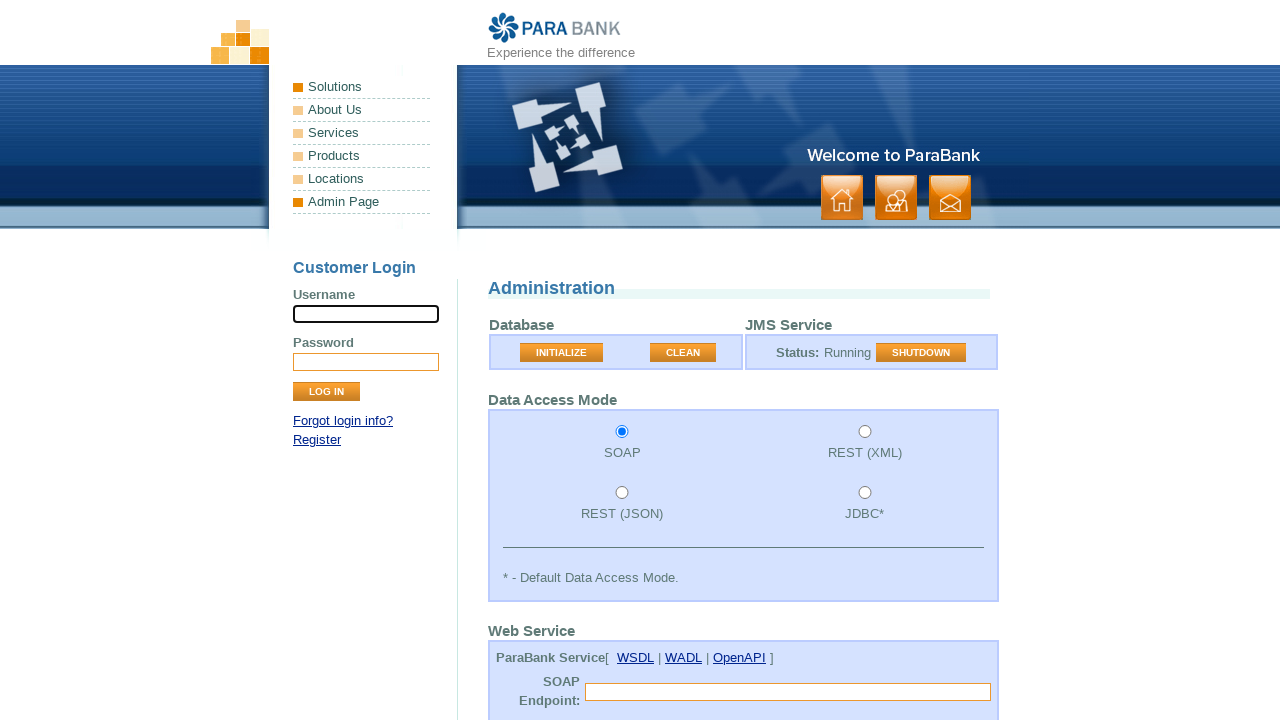